Navigates to Hacker News homepage and verifies that post elements are loaded on the page, then checks for the "More" link to navigate to the next page.

Starting URL: https://news.ycombinator.com/

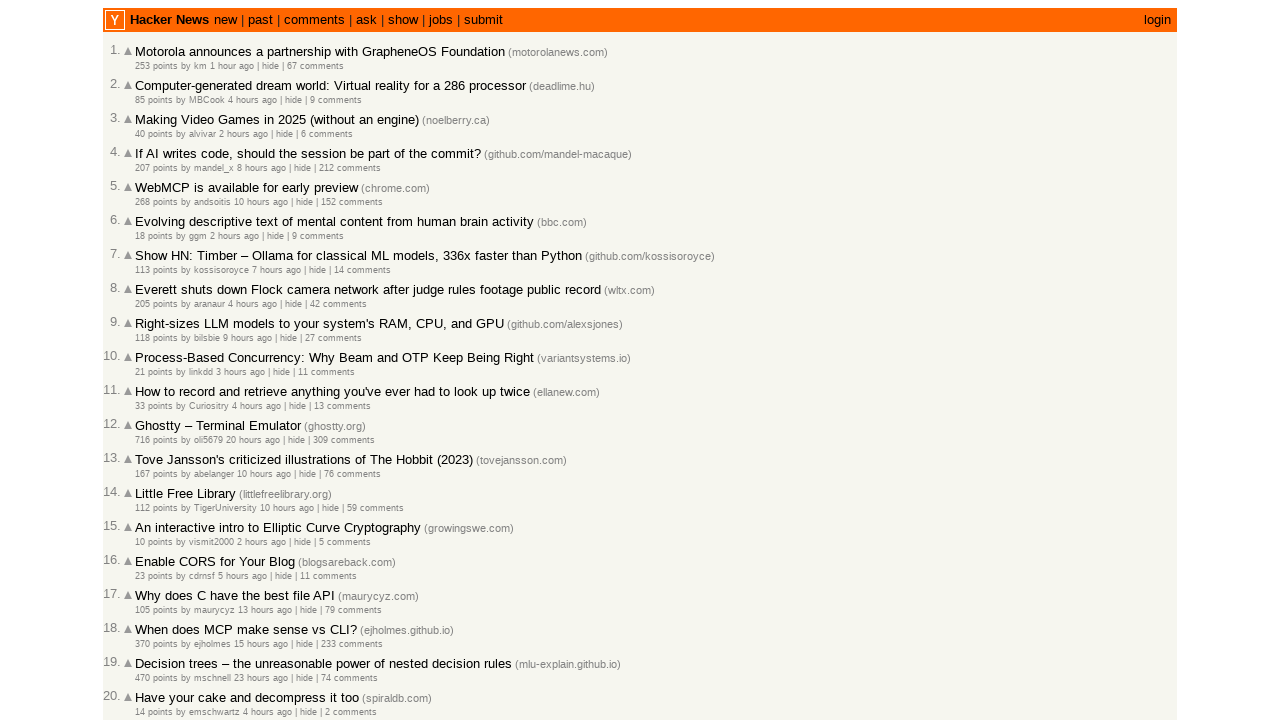

Waited for post elements to load on Hacker News homepage
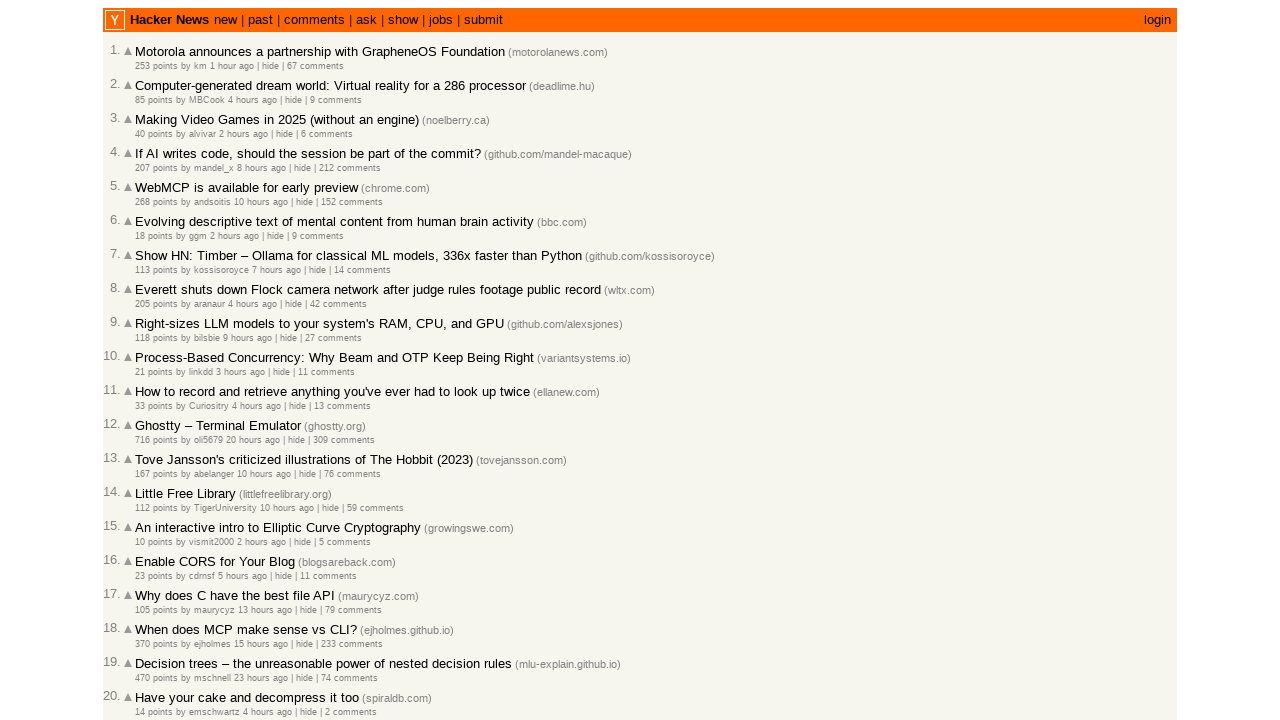

Located all post elements on the page
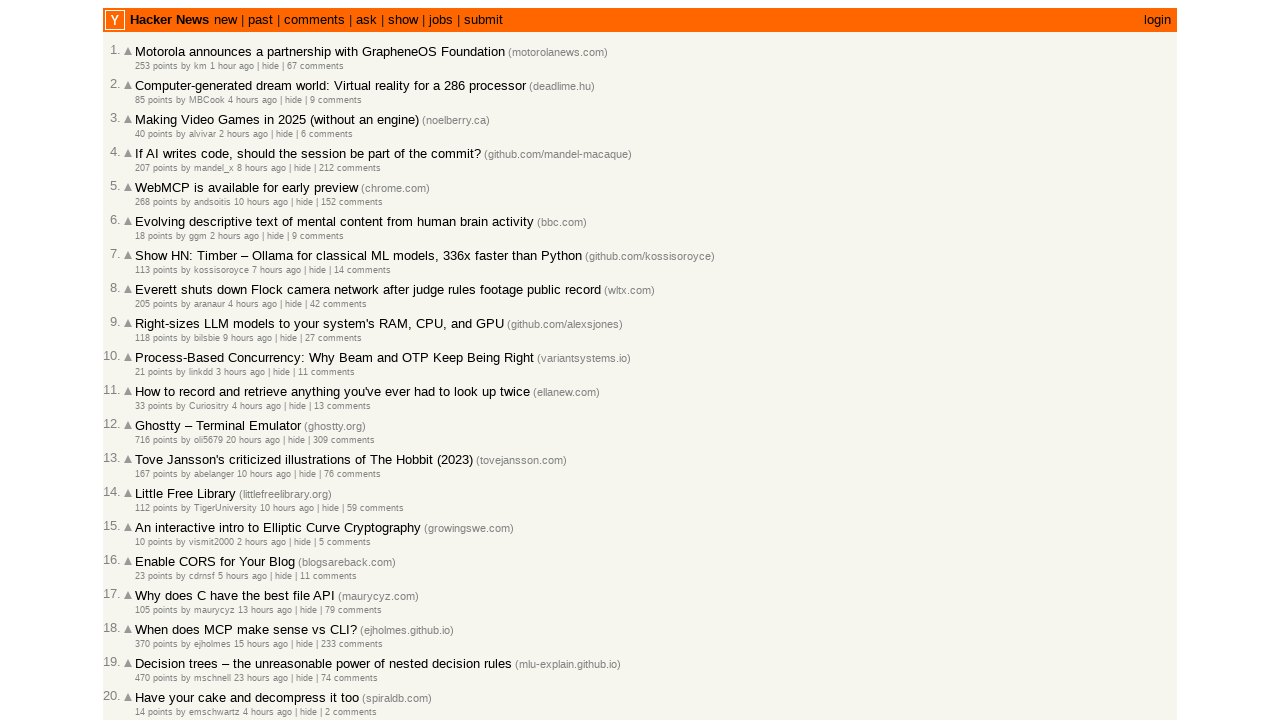

Verified that posts are visible on the page
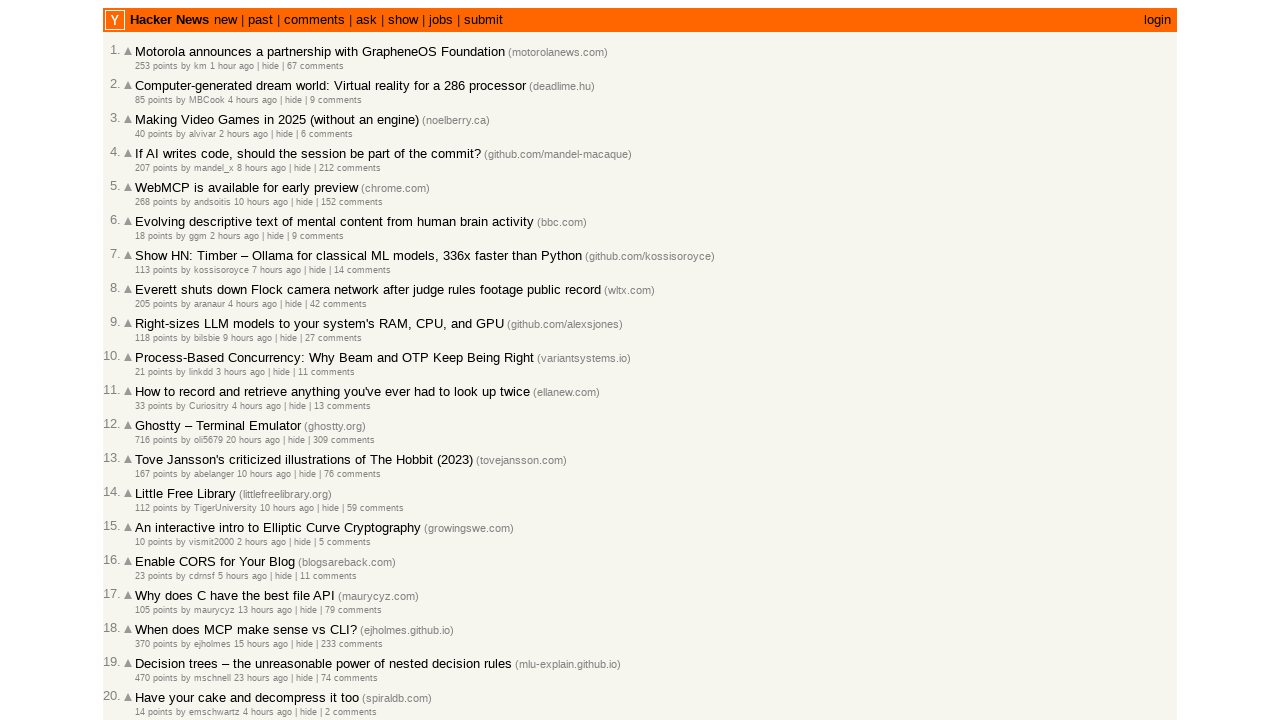

Clicked the 'More' link to navigate to the next page at (149, 616) on .morelink
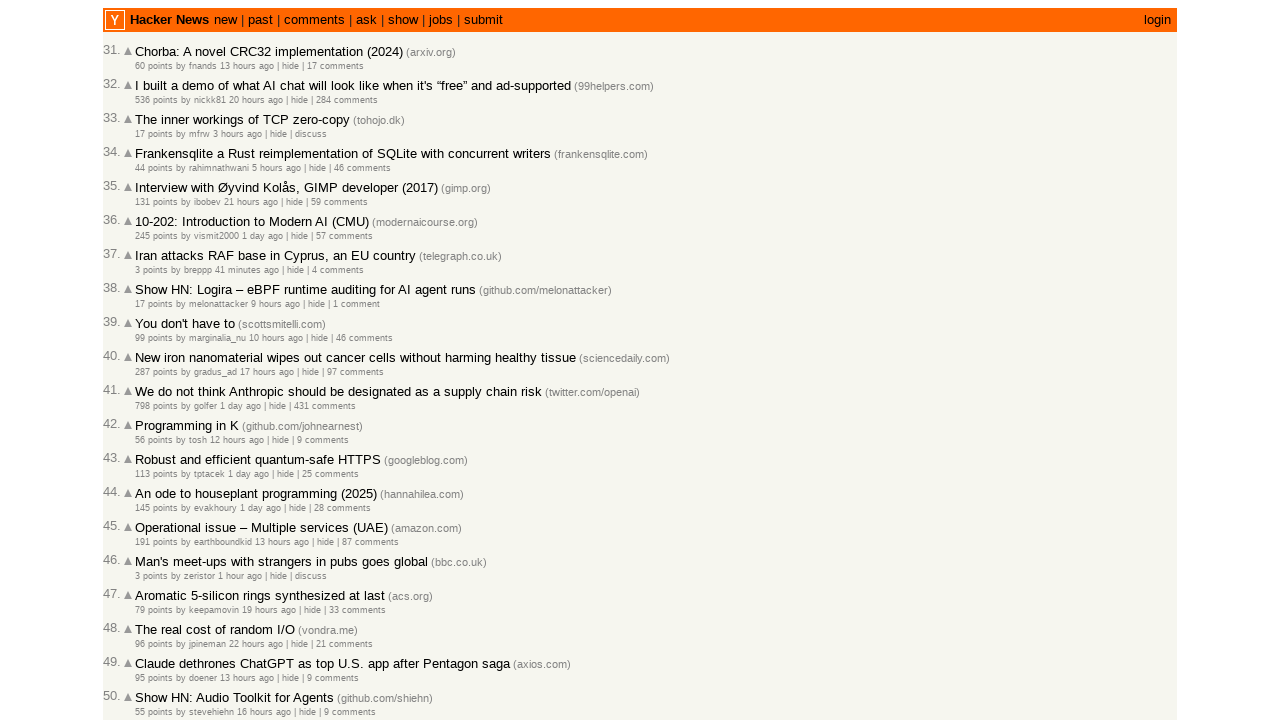

Waited for post elements to load on the next page
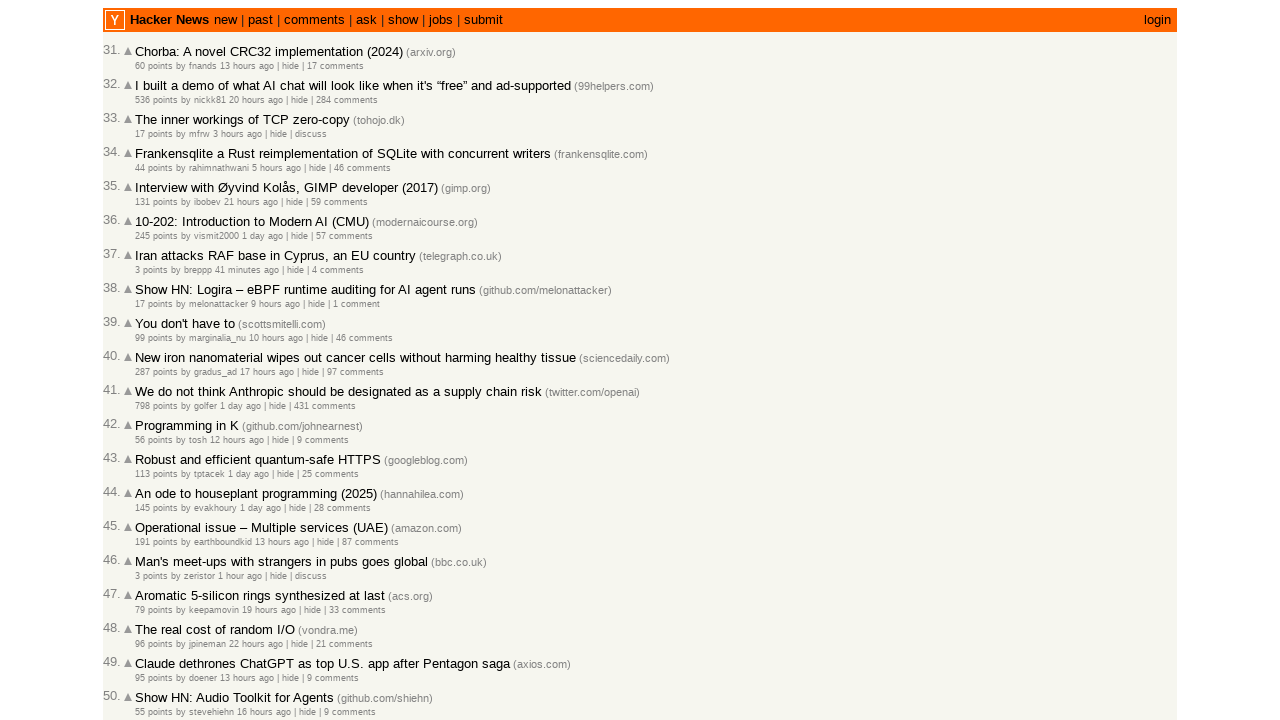

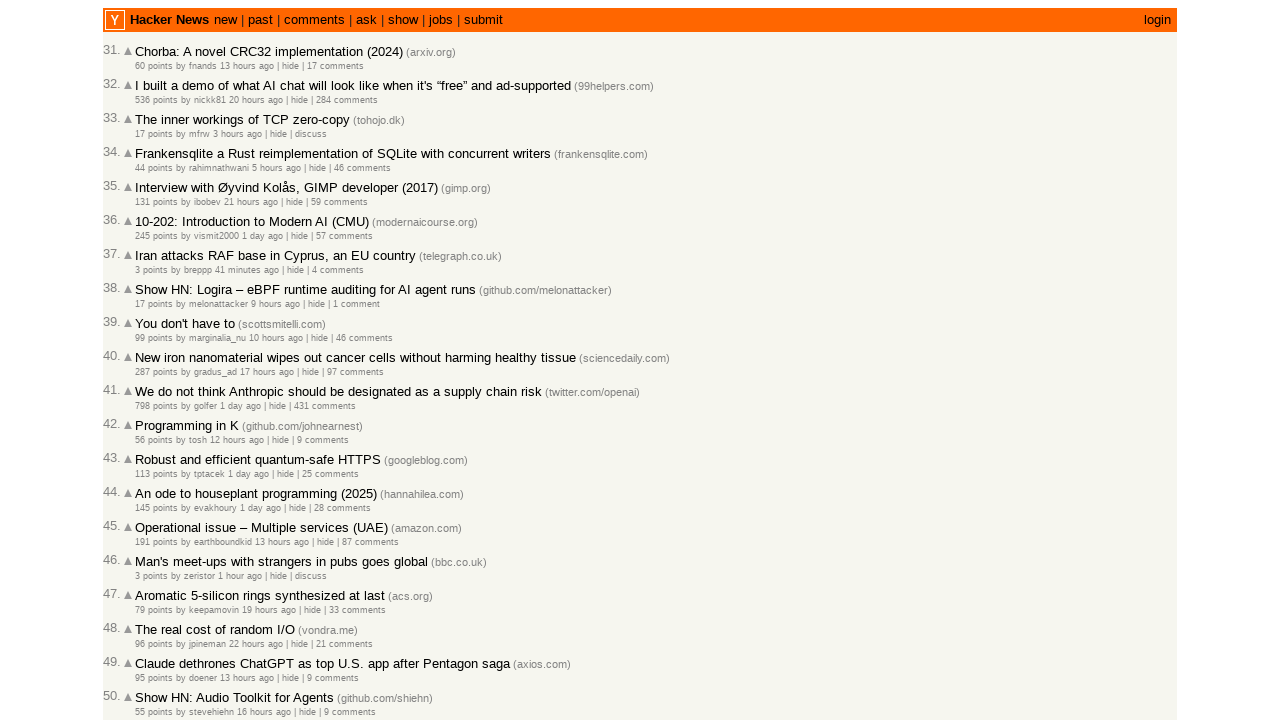